Tests clearing the complete state of all items by checking and then unchecking the toggle all checkbox.

Starting URL: https://demo.playwright.dev/todomvc

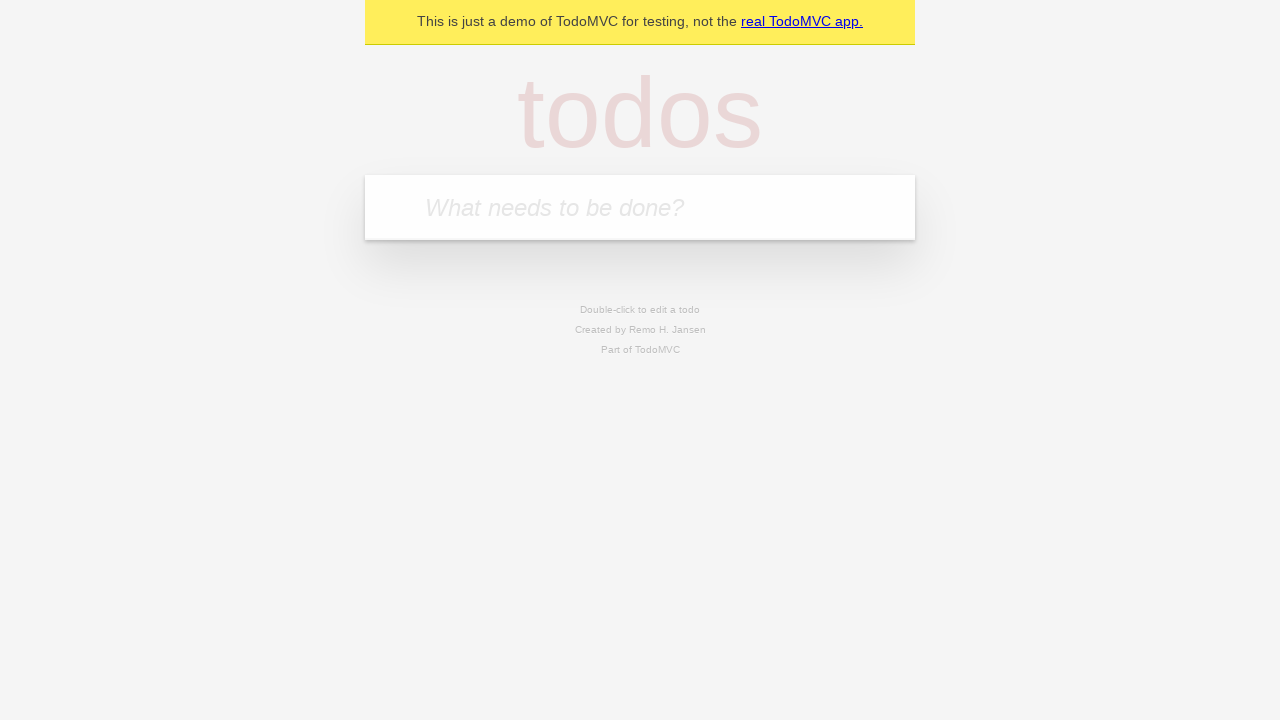

Filled todo input with 'buy some cheese' on internal:attr=[placeholder="What needs to be done?"i]
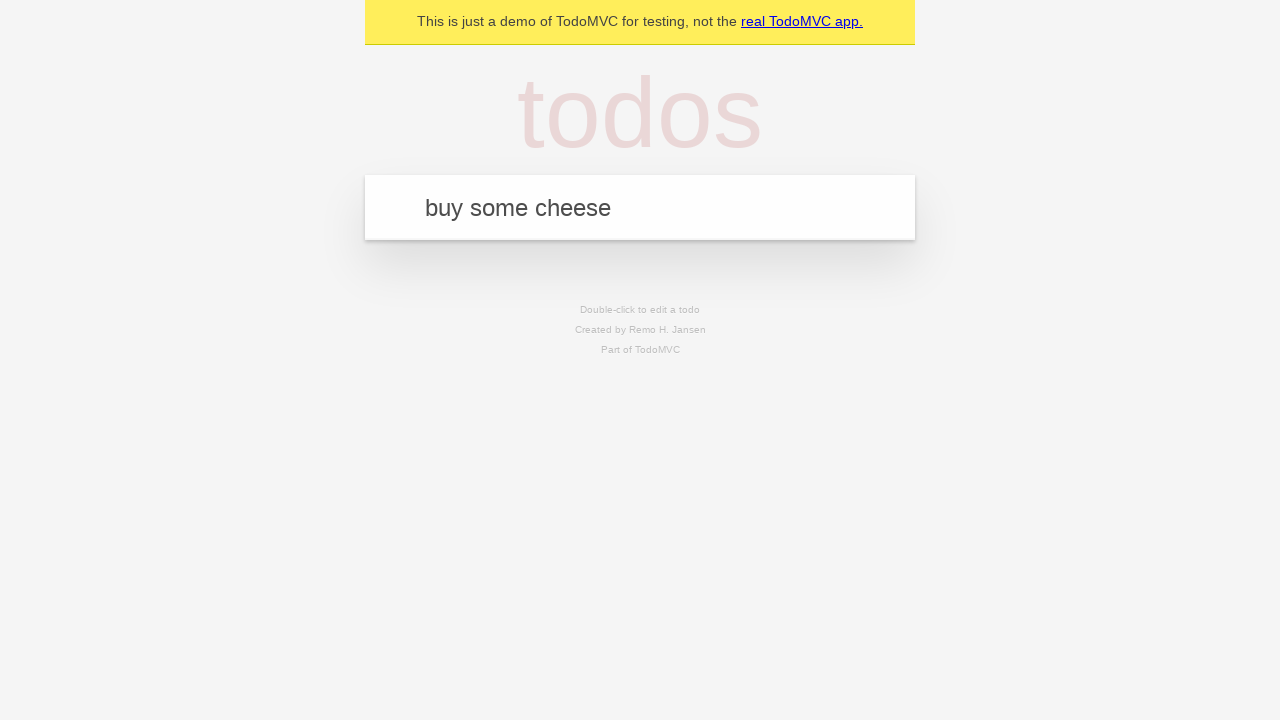

Pressed Enter to add 'buy some cheese' todo on internal:attr=[placeholder="What needs to be done?"i]
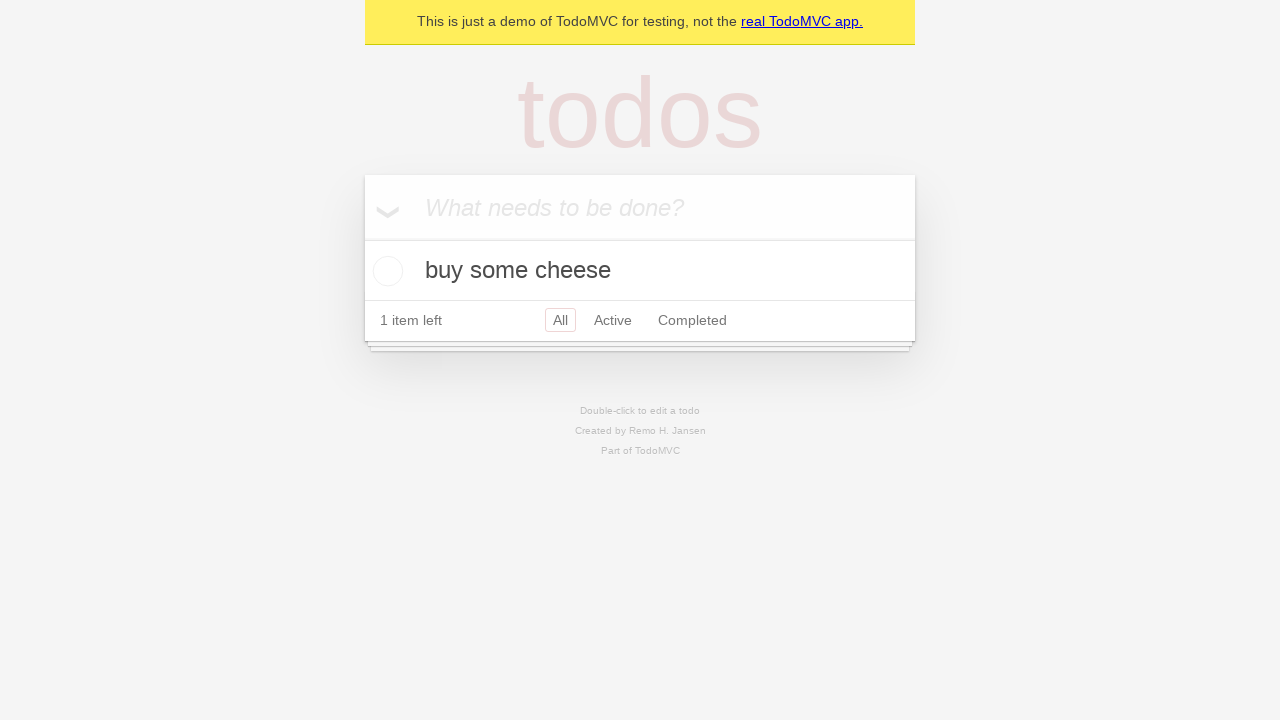

Filled todo input with 'feed the cat' on internal:attr=[placeholder="What needs to be done?"i]
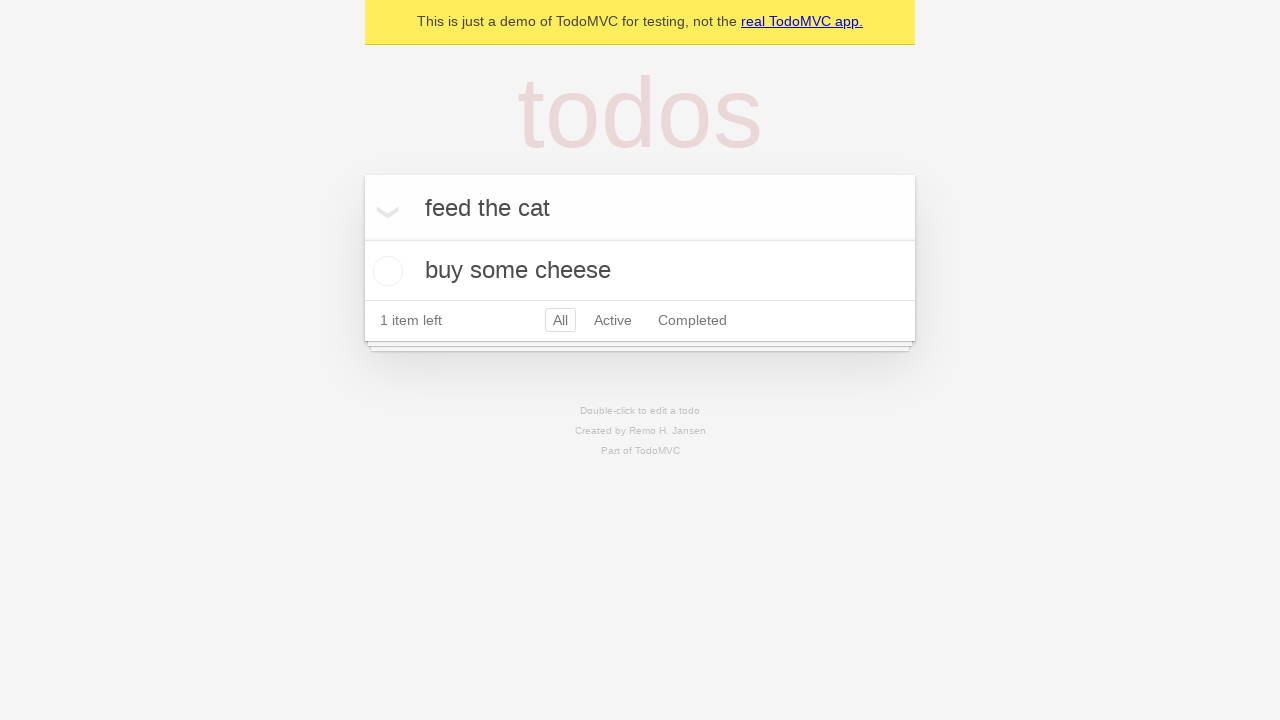

Pressed Enter to add 'feed the cat' todo on internal:attr=[placeholder="What needs to be done?"i]
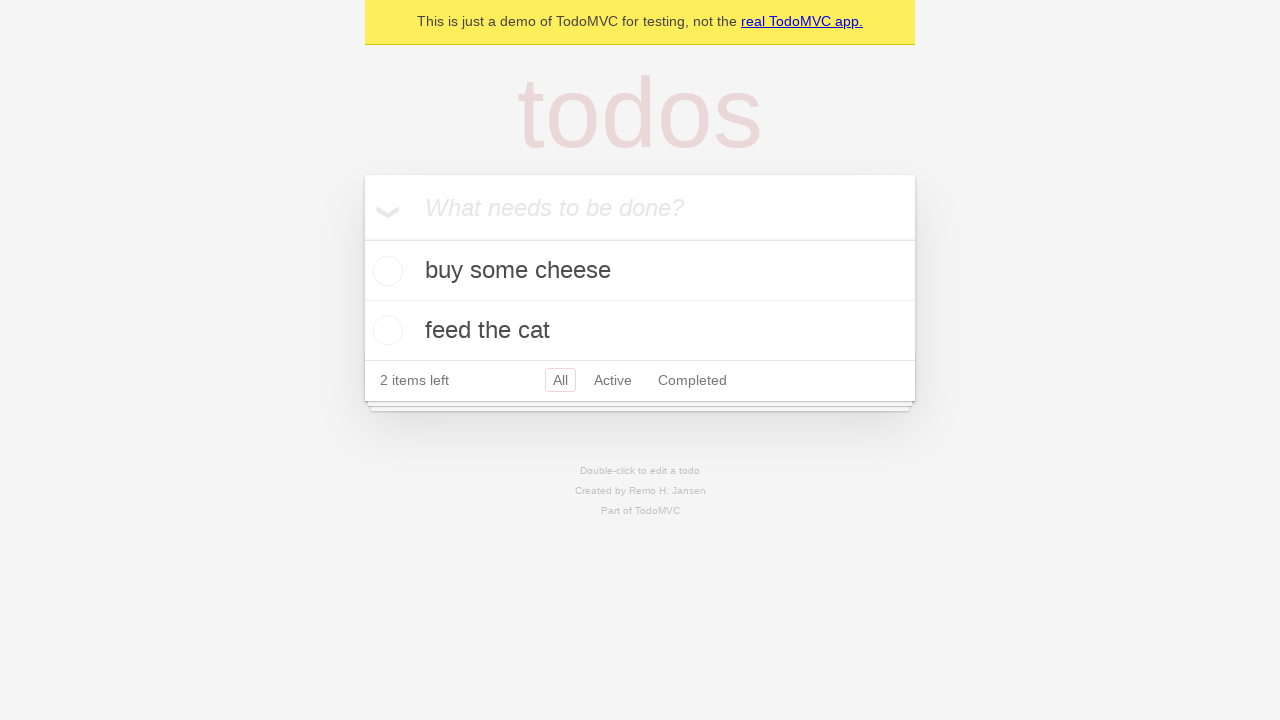

Filled todo input with 'book a doctors appointment' on internal:attr=[placeholder="What needs to be done?"i]
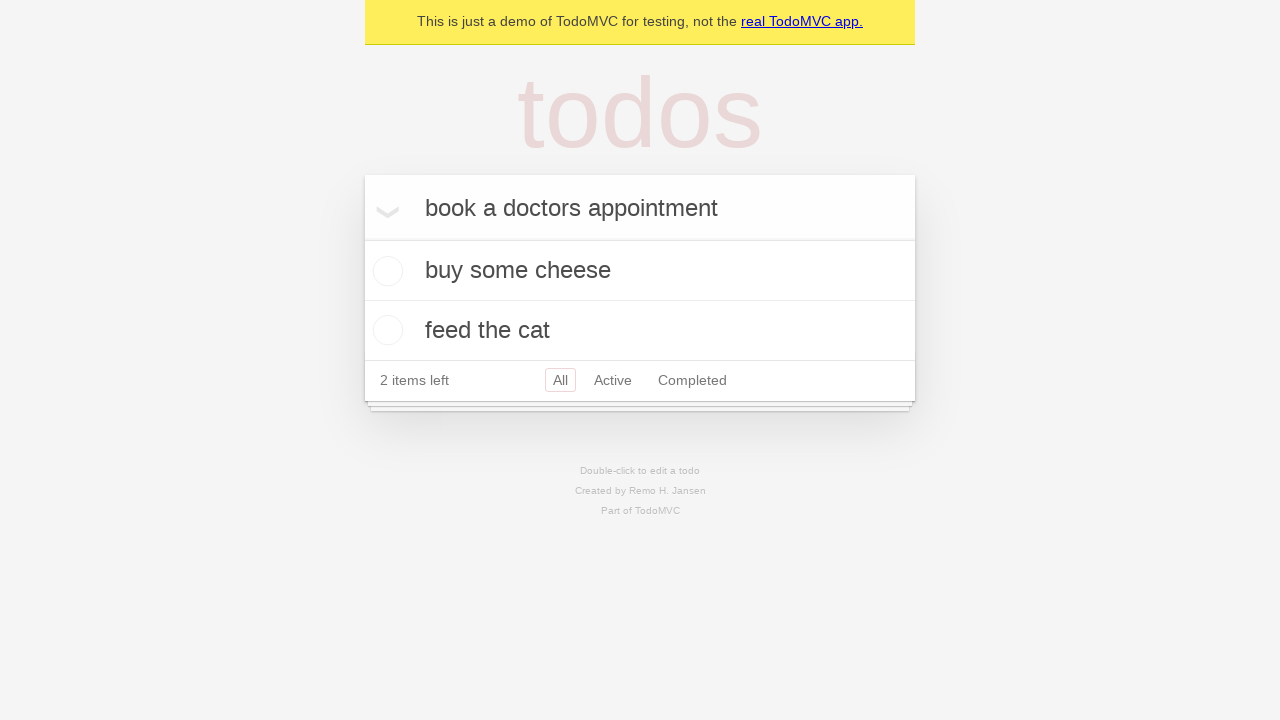

Pressed Enter to add 'book a doctors appointment' todo on internal:attr=[placeholder="What needs to be done?"i]
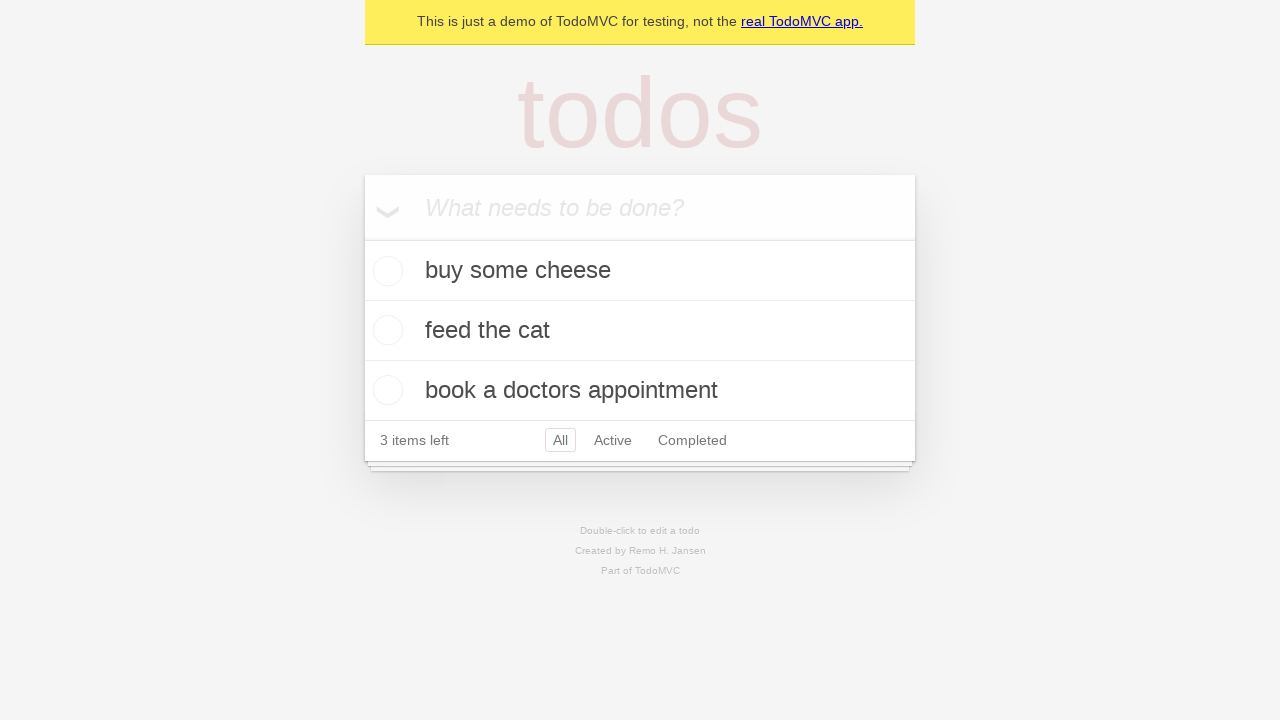

Checked the 'Mark all as complete' toggle at (362, 238) on internal:label="Mark all as complete"i
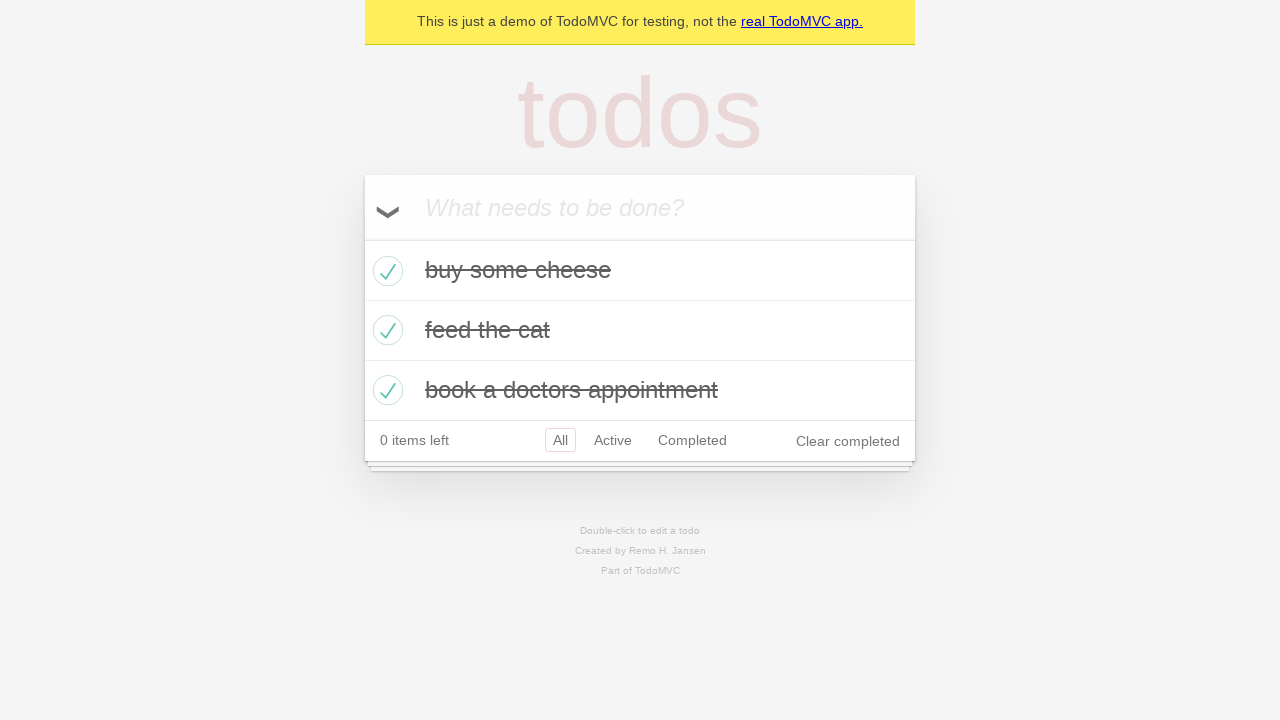

Unchecked the 'Mark all as complete' toggle at (362, 238) on internal:label="Mark all as complete"i
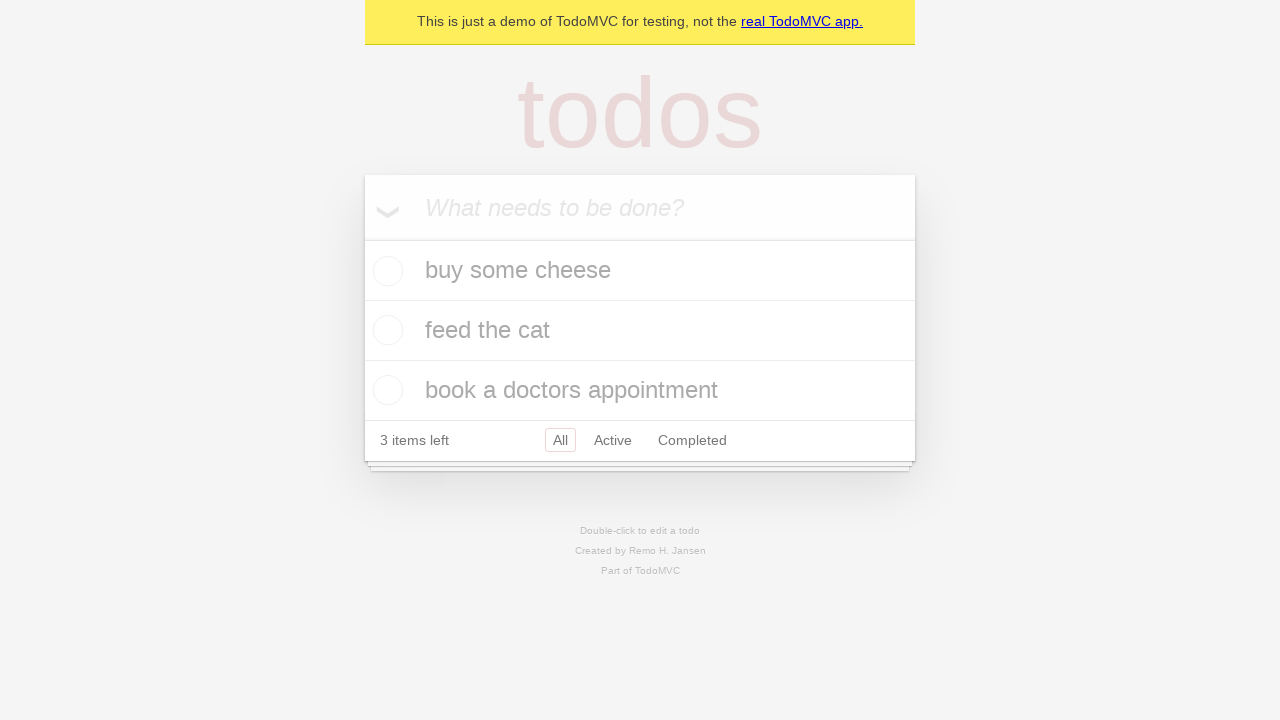

Waited for todo items to be visible
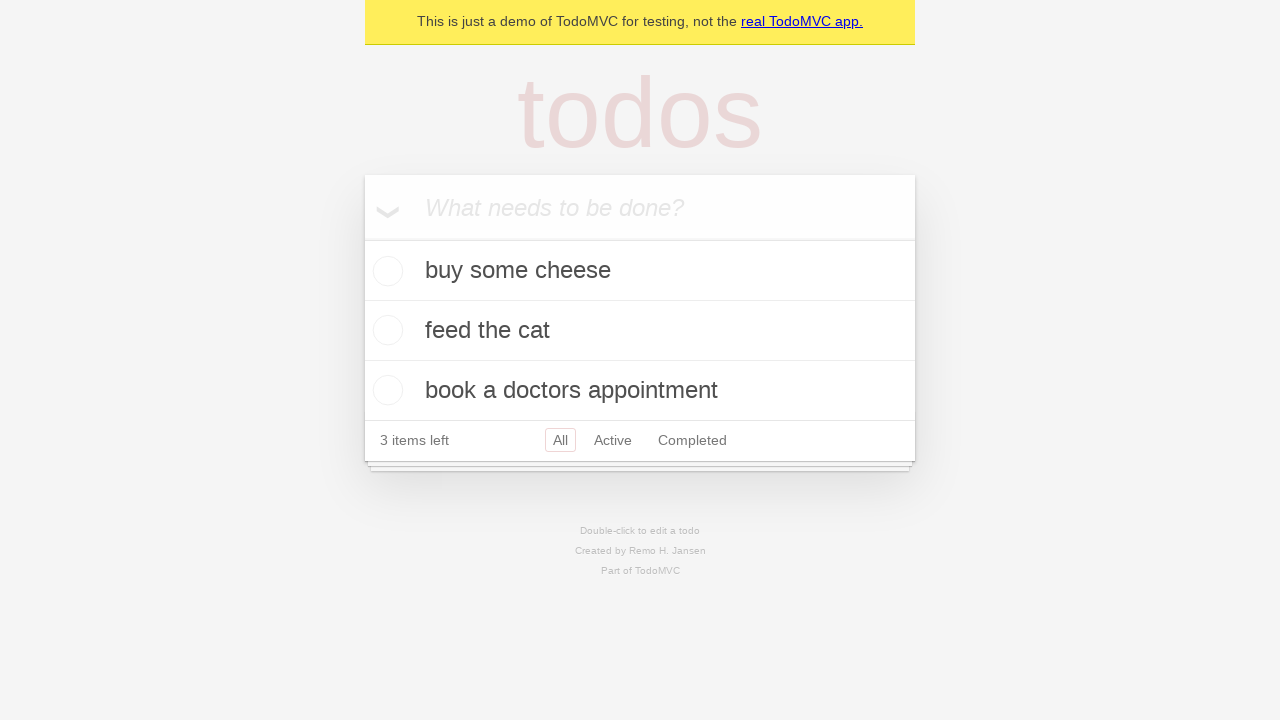

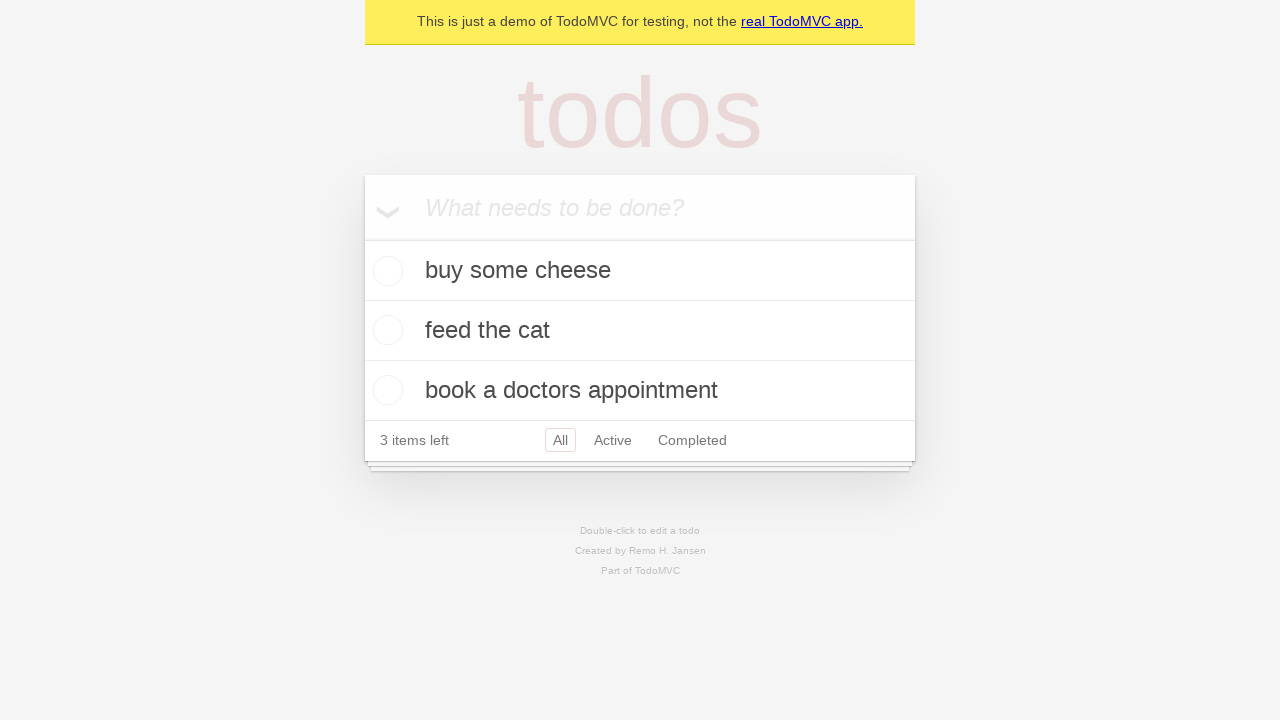